Tests an e-commerce checkout flow by clicking Buy Now, filling in personal information form fields, and proceeding to checkout

Starting URL: https://demo.midtrans.com/

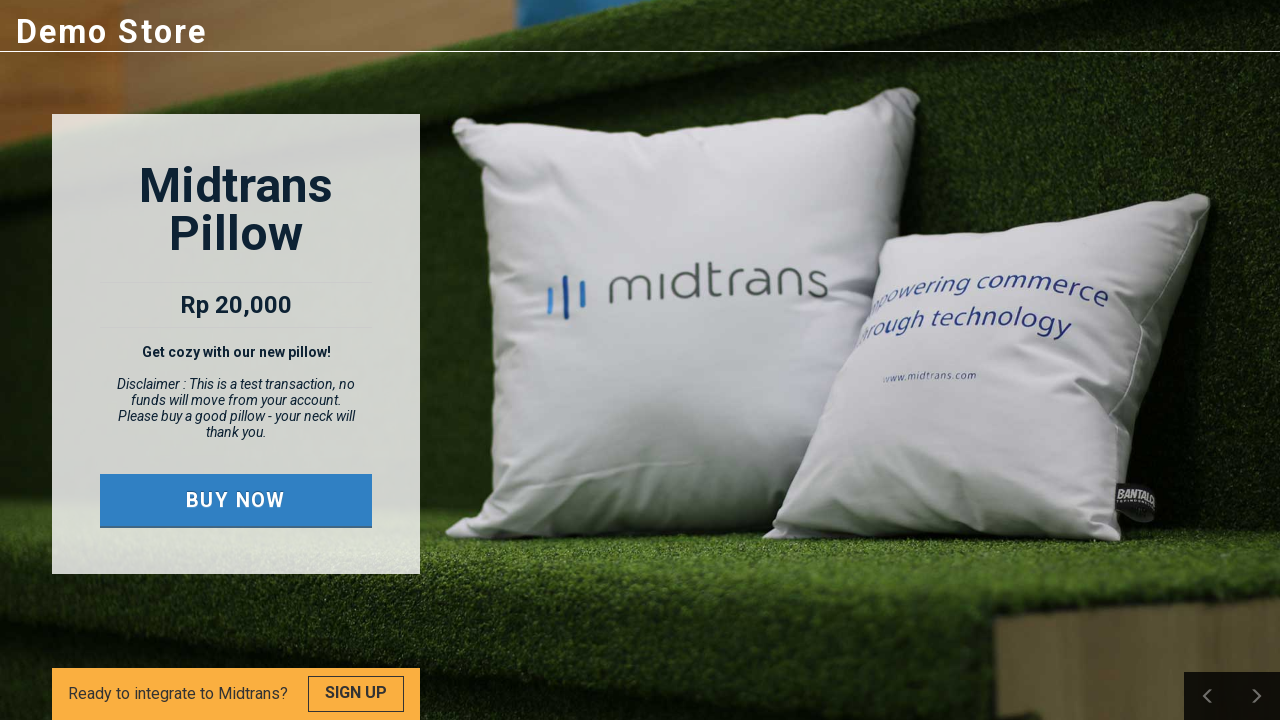

Clicked Buy Now button at (236, 500) on xpath=//*[@class = 'btn buy']
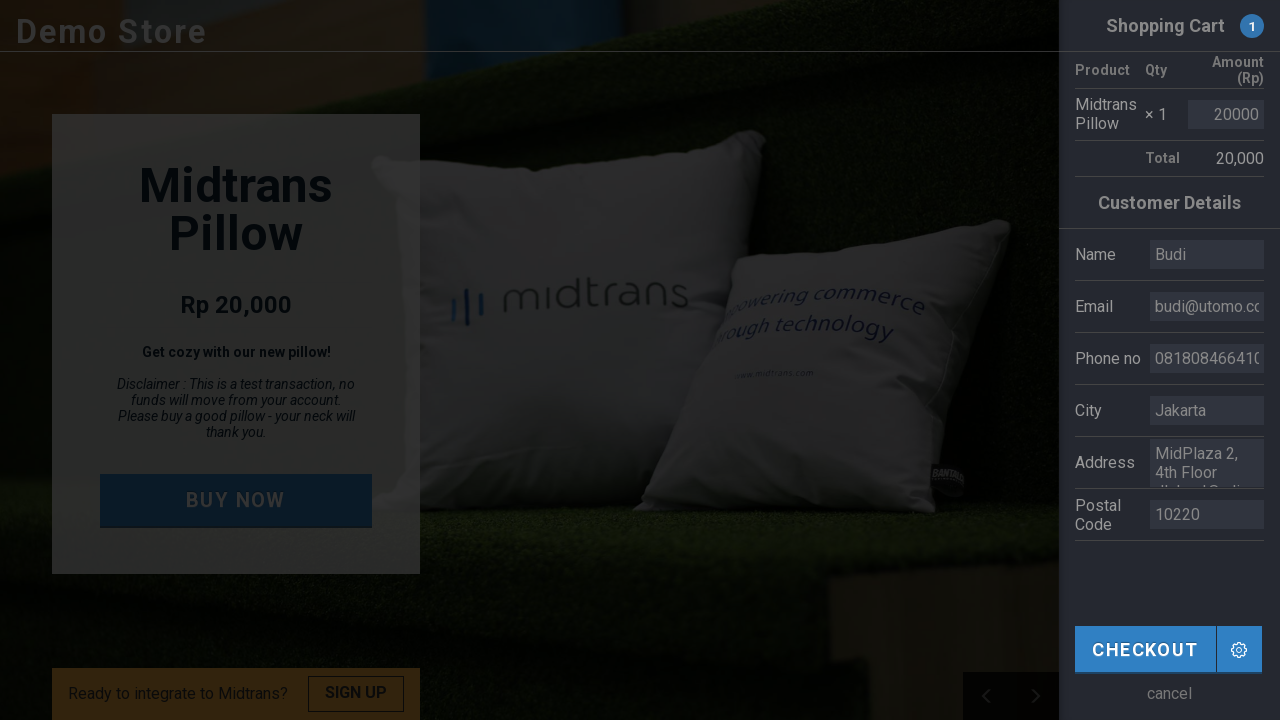

Filled name field with 'Test Selenium' on xpath=//*[@data-reactid = '.0.0.1.0.3.0.0.0.1.0']
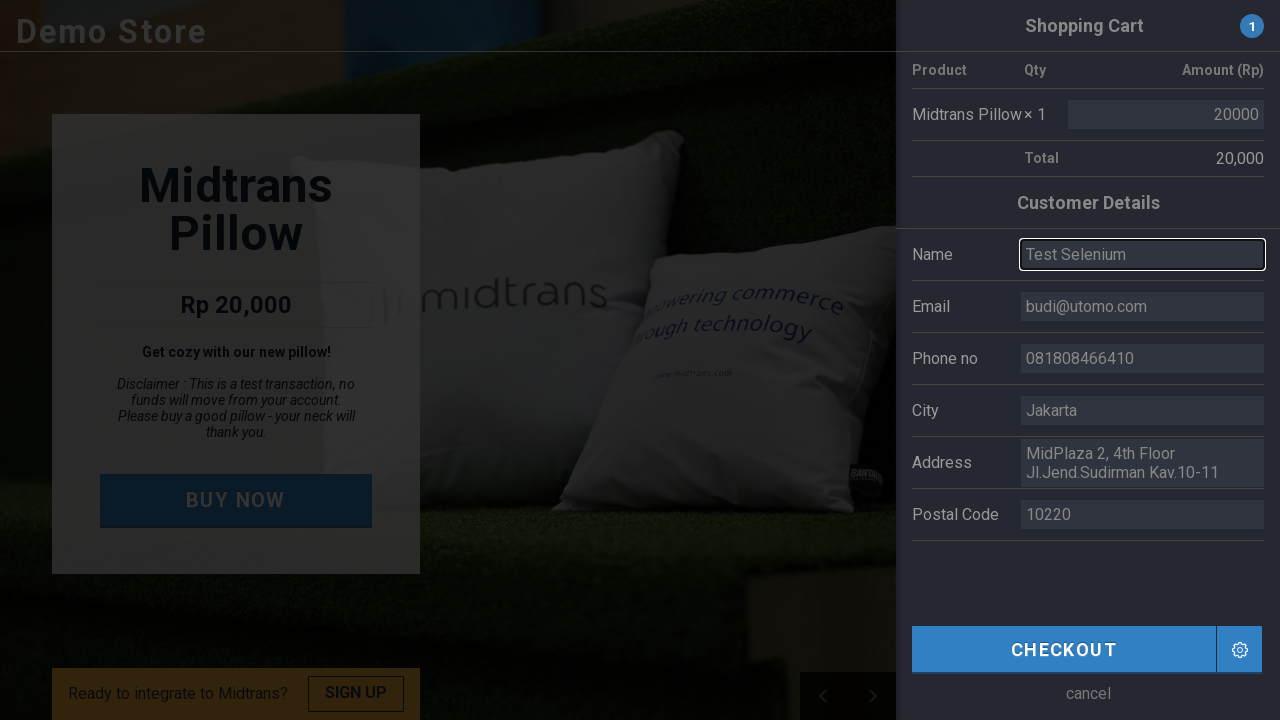

Filled email field with 'testselenium@email.com' on xpath=//*[@data-reactid = '.0.0.1.0.3.0.0.1.1.0']
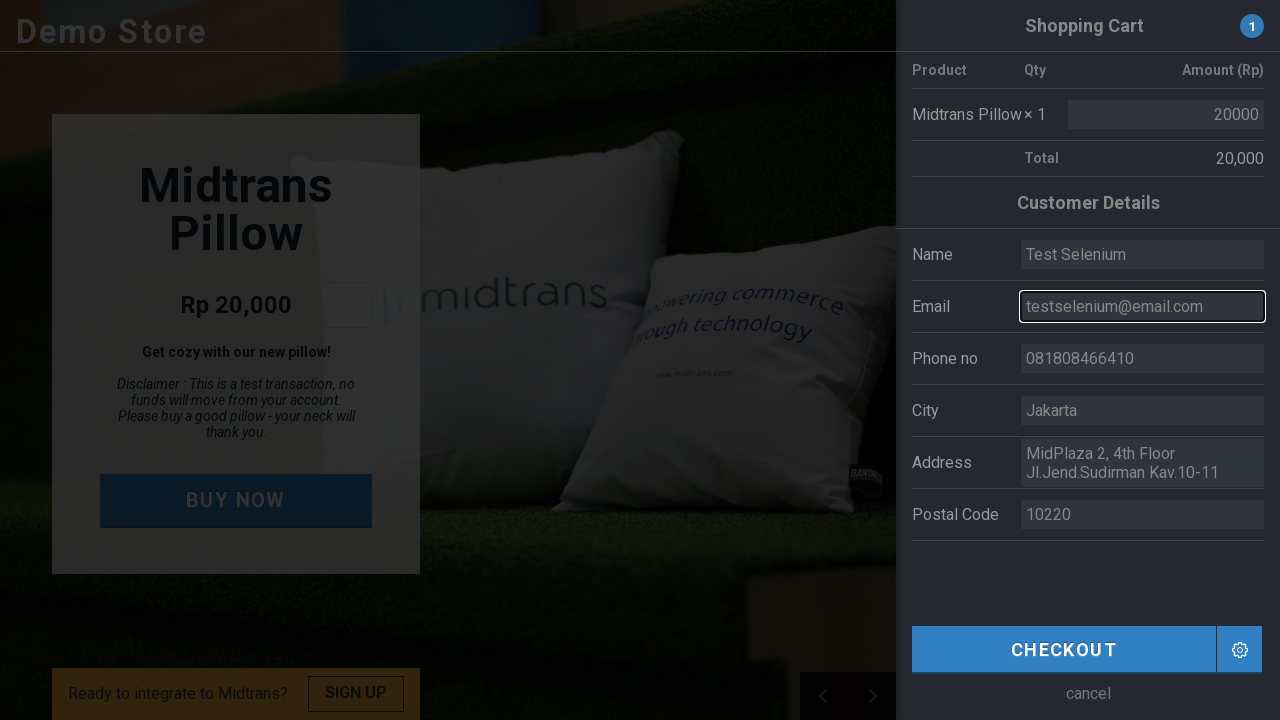

Filled phone field with '812345678' on xpath=//*[@data-reactid = '.0.0.1.0.3.0.0.2.1.0']
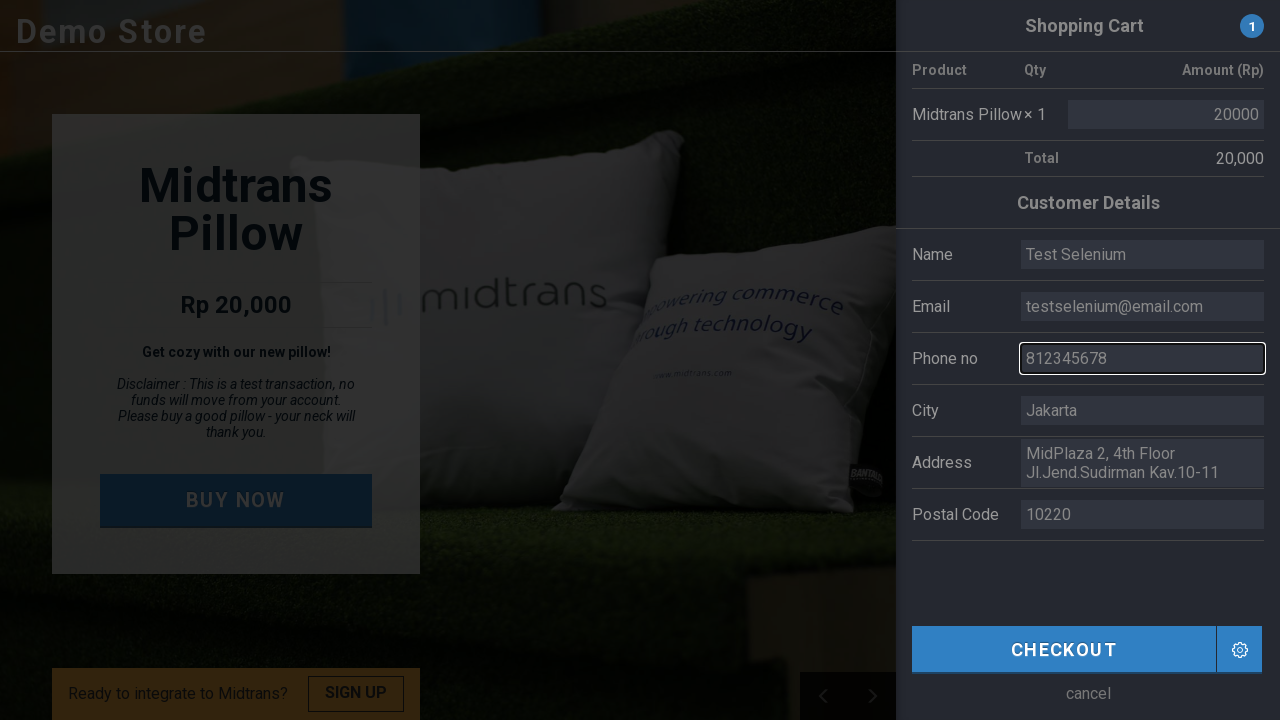

Filled city field with 'Jakarta' on xpath=//*[@data-reactid = '.0.0.1.0.3.0.0.3.1.0']
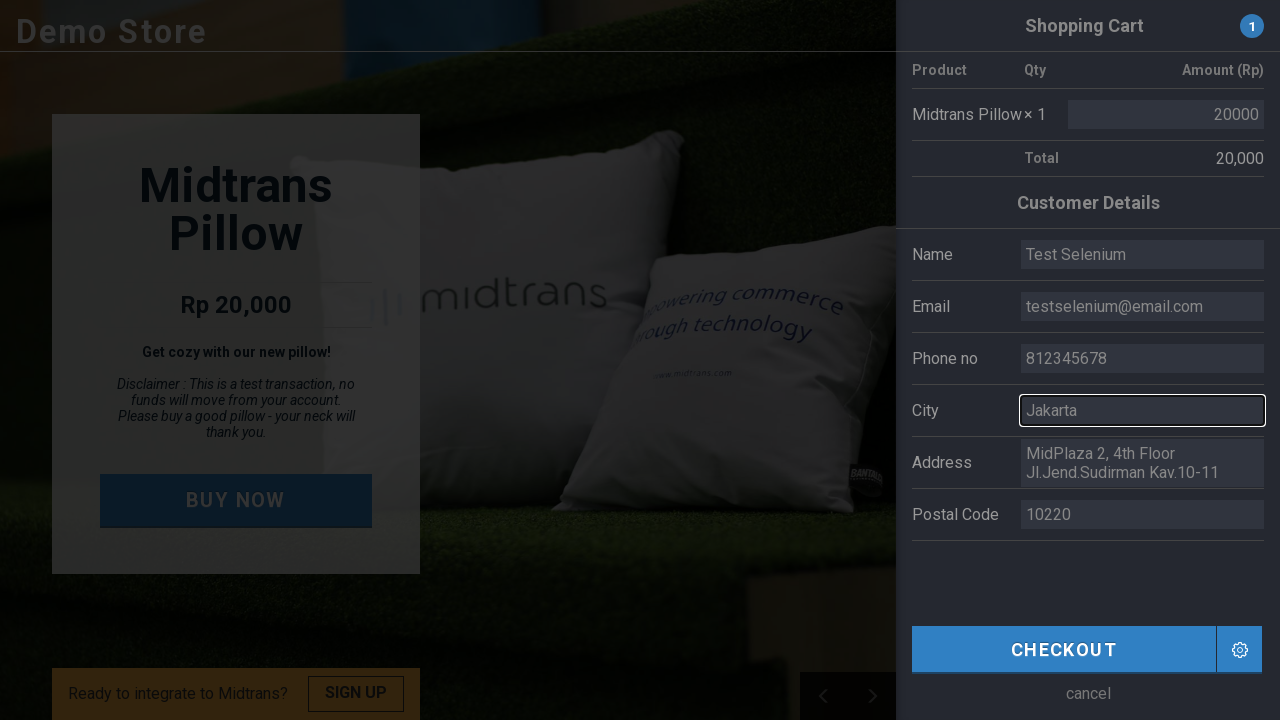

Filled address field with 'Jl. Sudirman' on xpath=//*[@data-reactid = '.0.0.1.0.3.0.0.4.1.0']
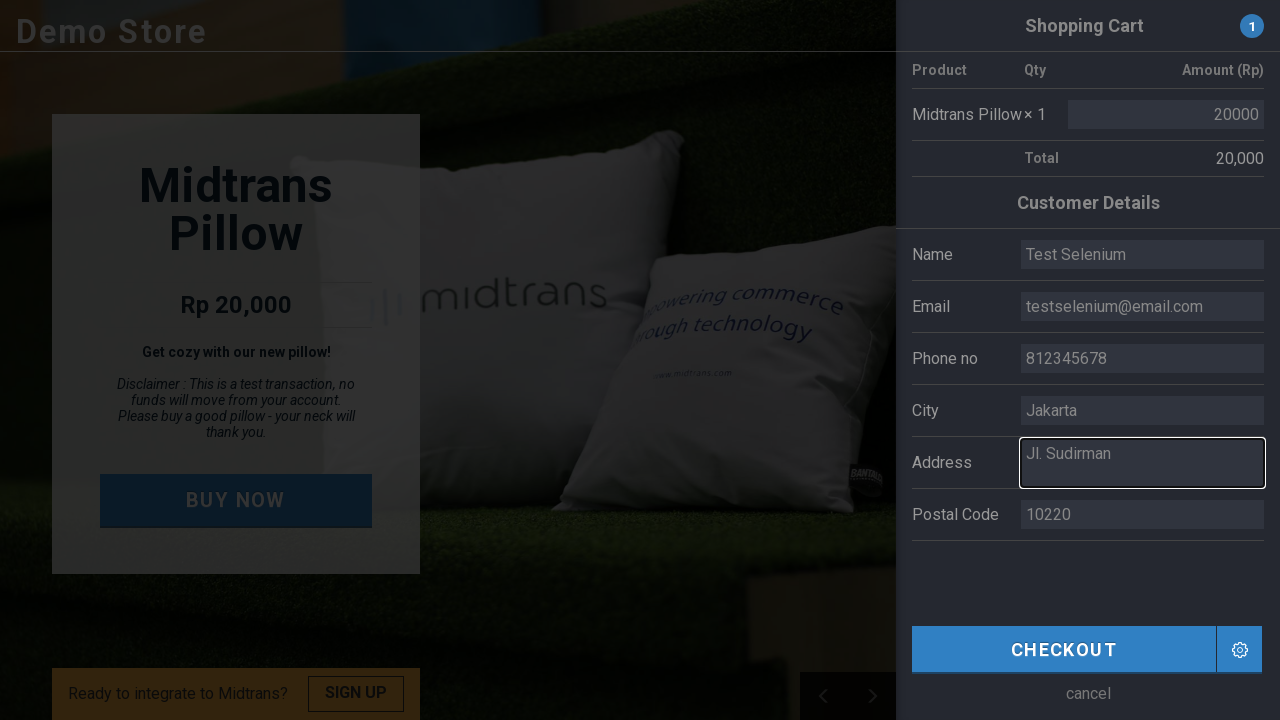

Filled postal code field with '123456' on xpath=//*[@data-reactid = '.0.0.1.0.3.0.0.5.1.0']
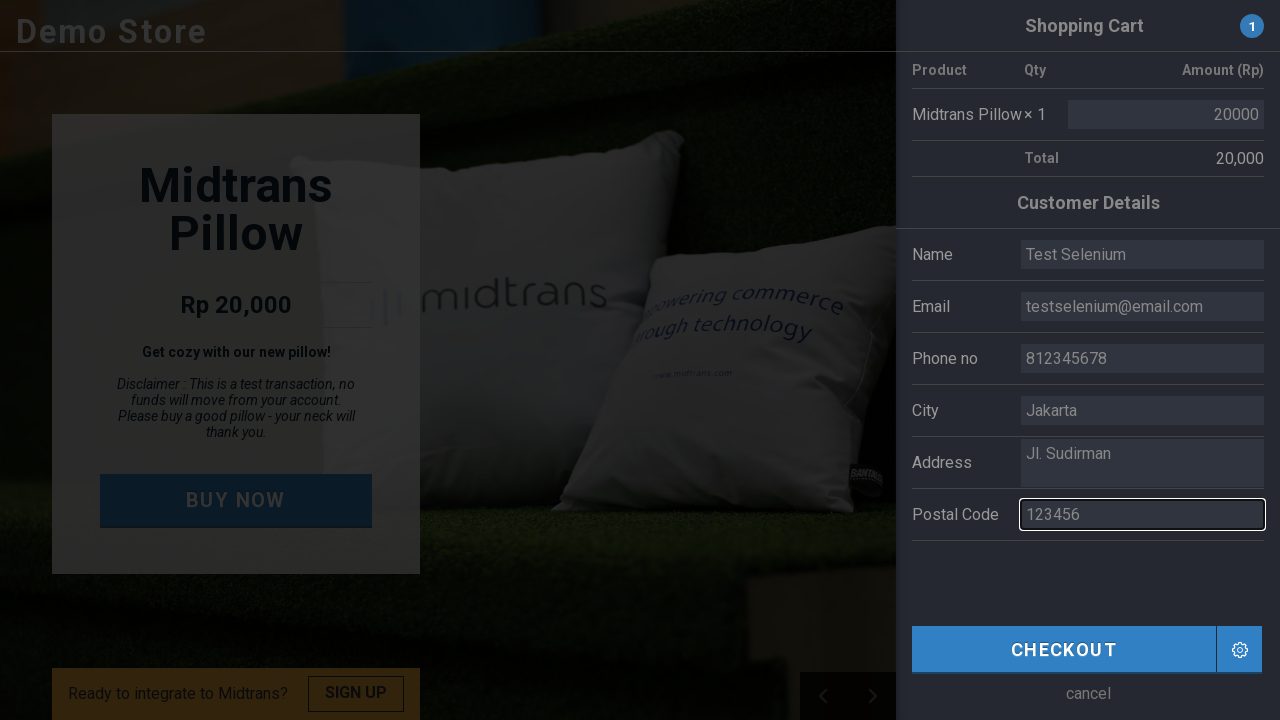

Clicked checkout button to proceed to payment at (1064, 649) on xpath=//*[@class = 'cart-checkout']
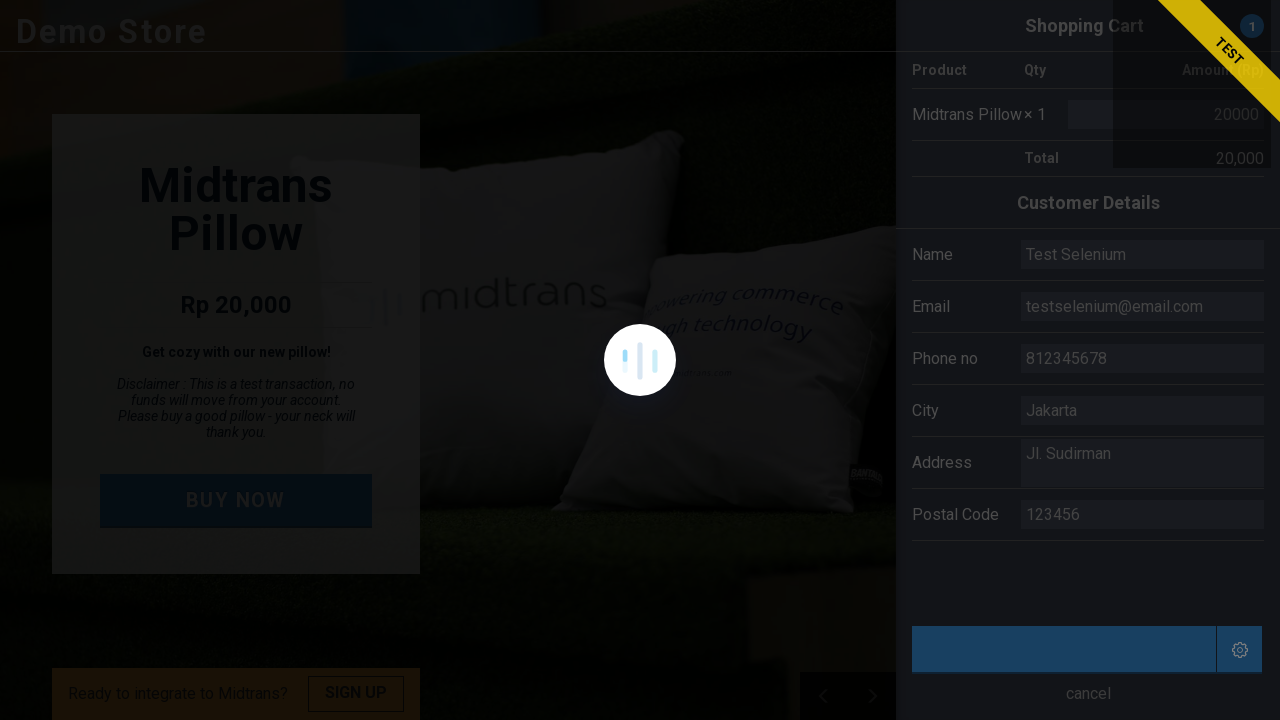

Waited 6 seconds for payment iframe to load
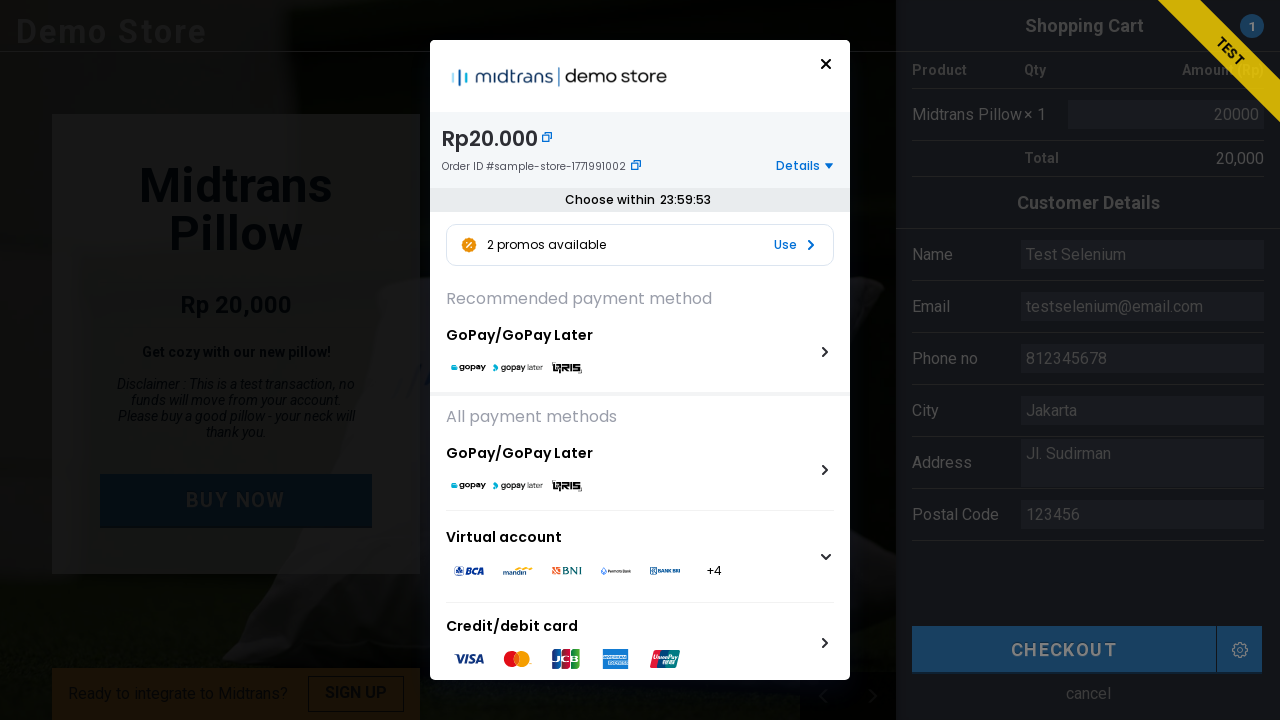

Located Midtrans payment iframe element
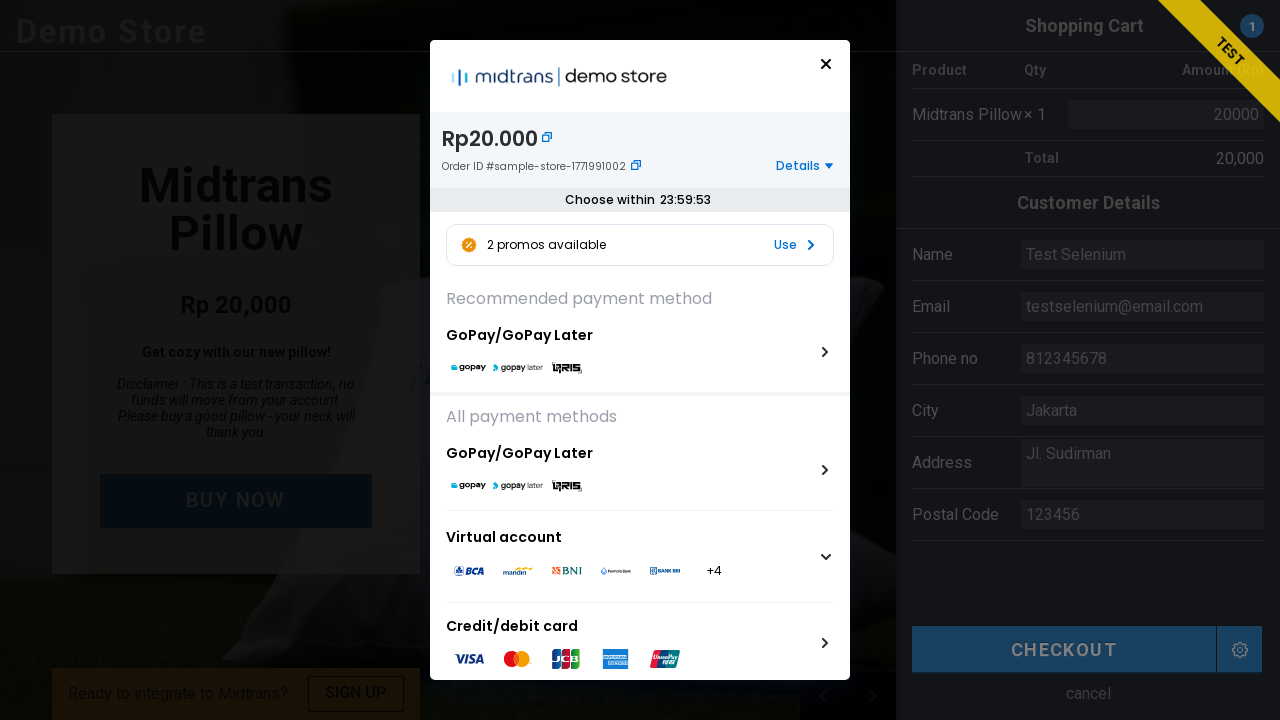

Switched to Midtrans payment iframe content
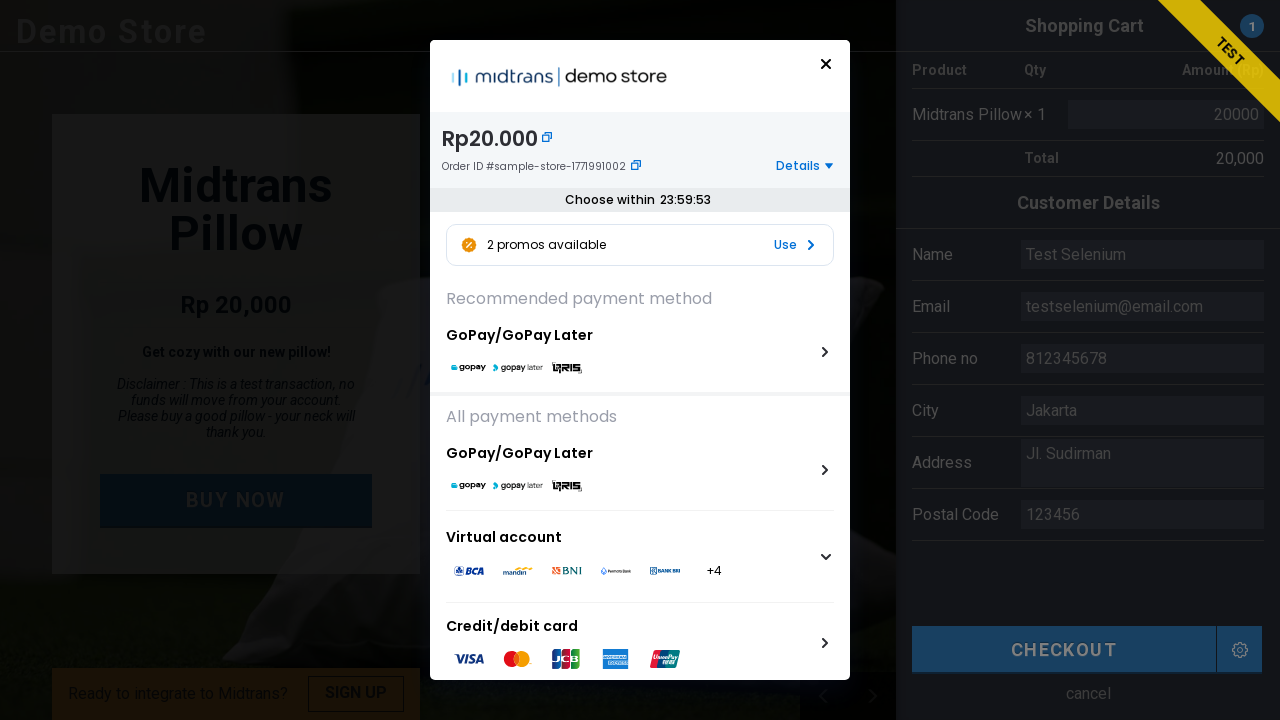

Order summary section loaded in payment iframe
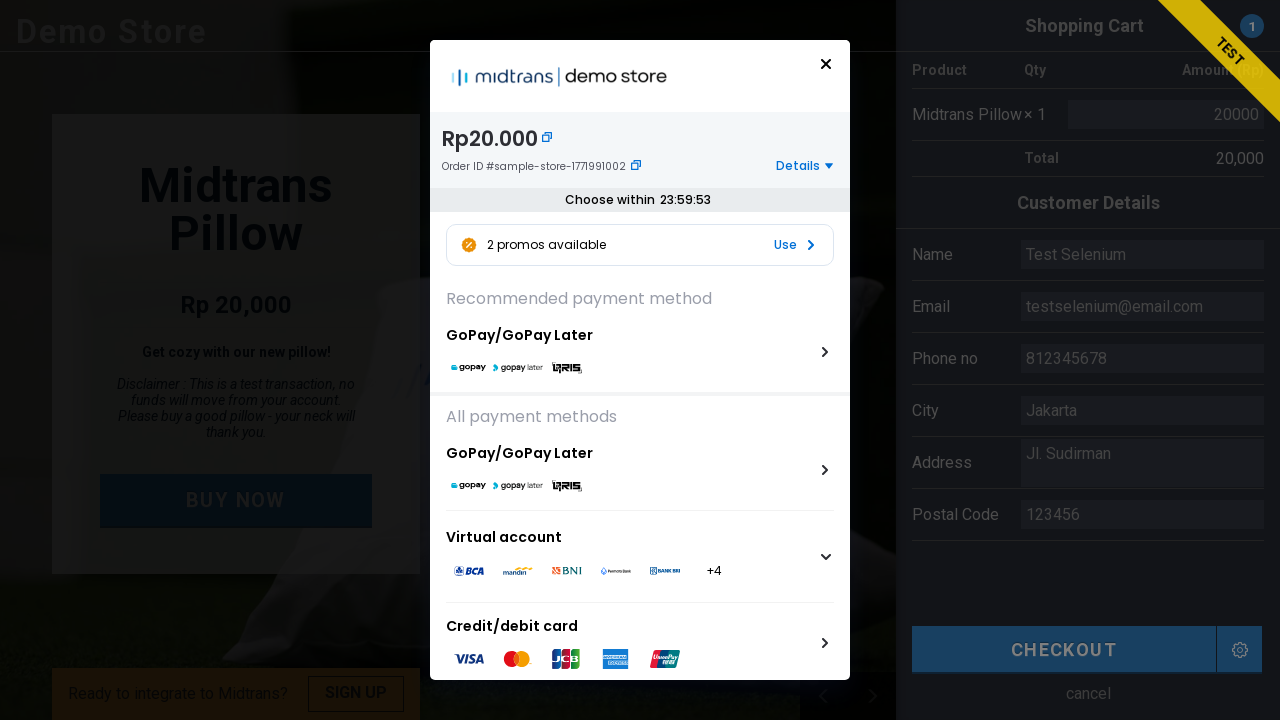

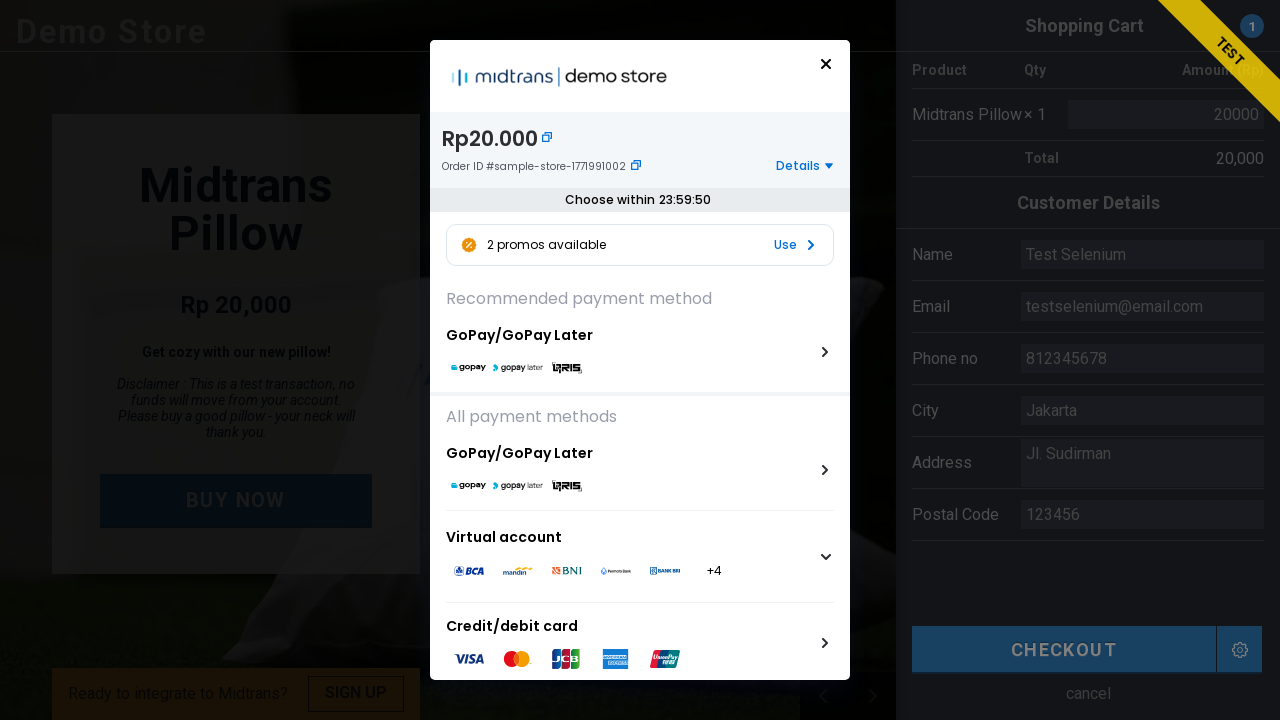